Tests library app form submission by entering an email and clicking submit button, then verifying success message appears

Starting URL: https://library-app.firebaseapp.com

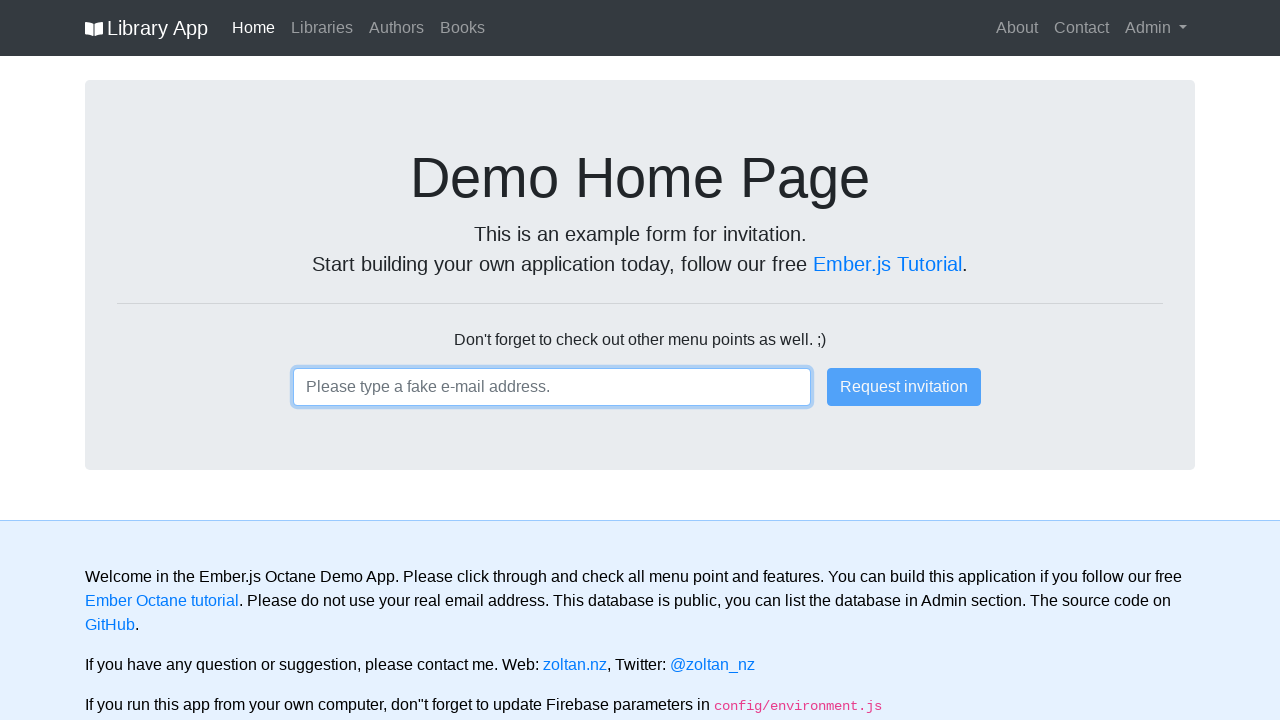

Filled email input field with 'test@example.com' on input
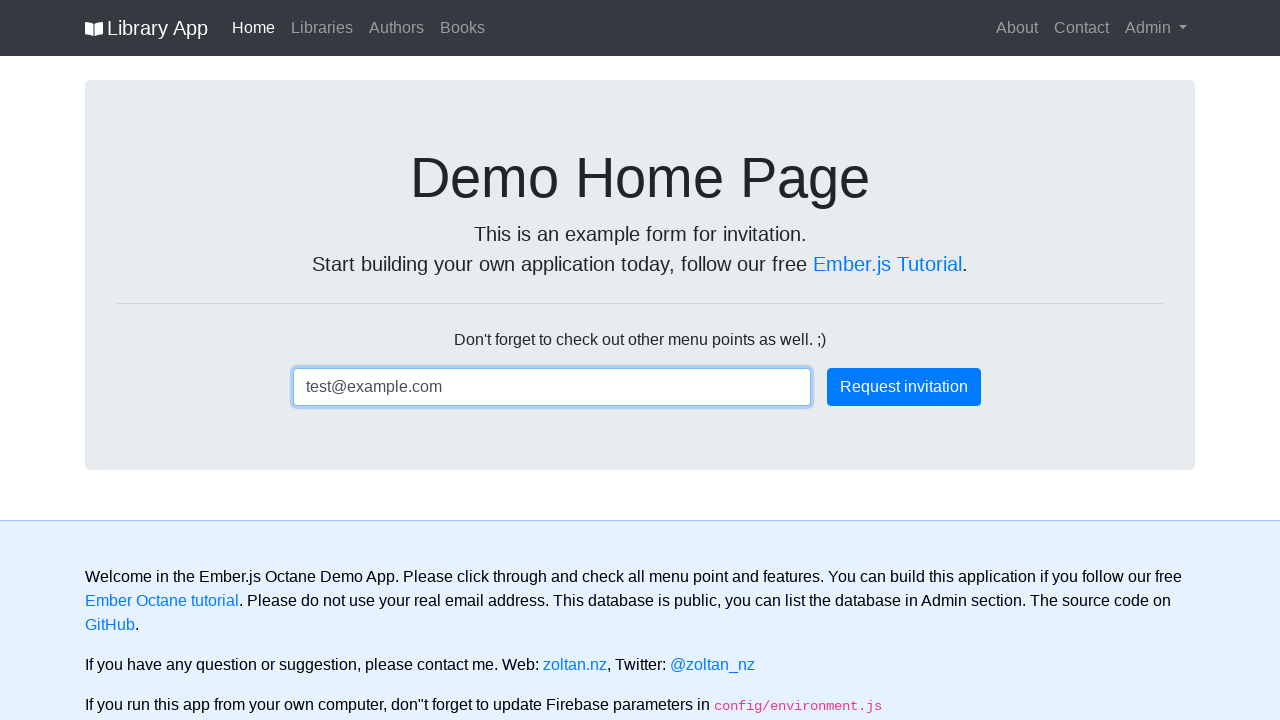

Submit button became enabled
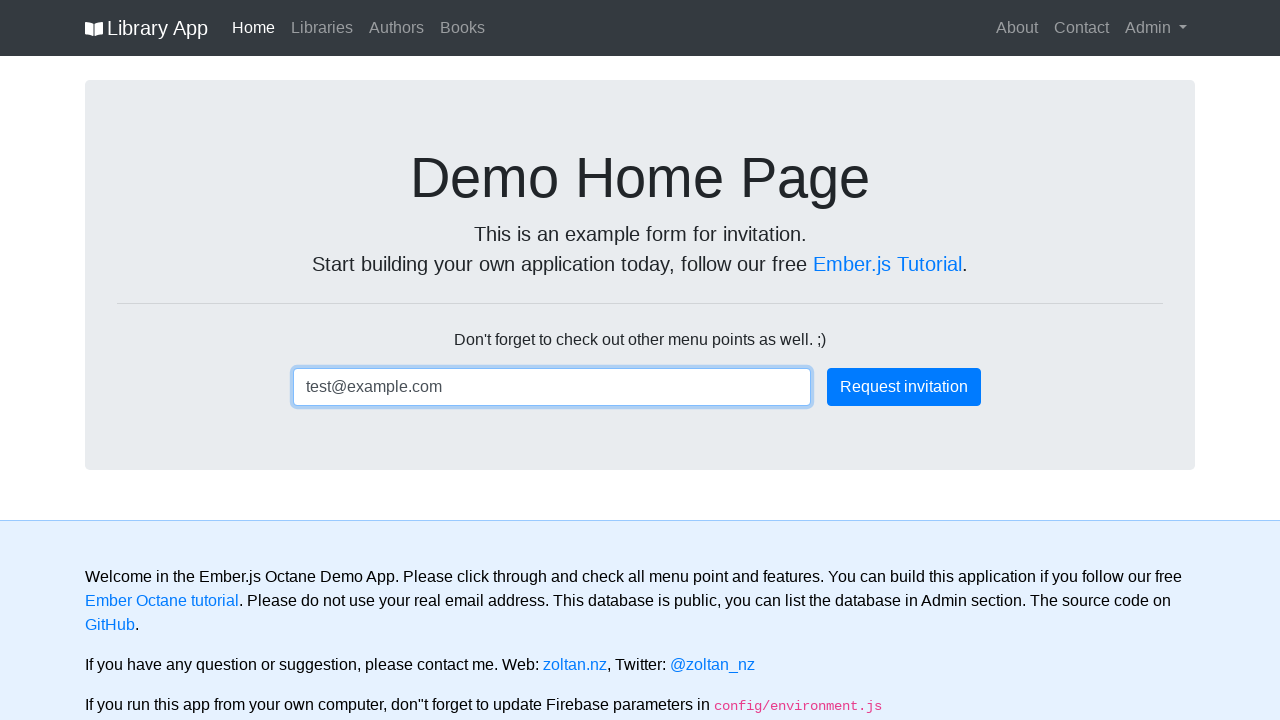

Clicked submit button to submit form at (904, 387) on .btn-primary
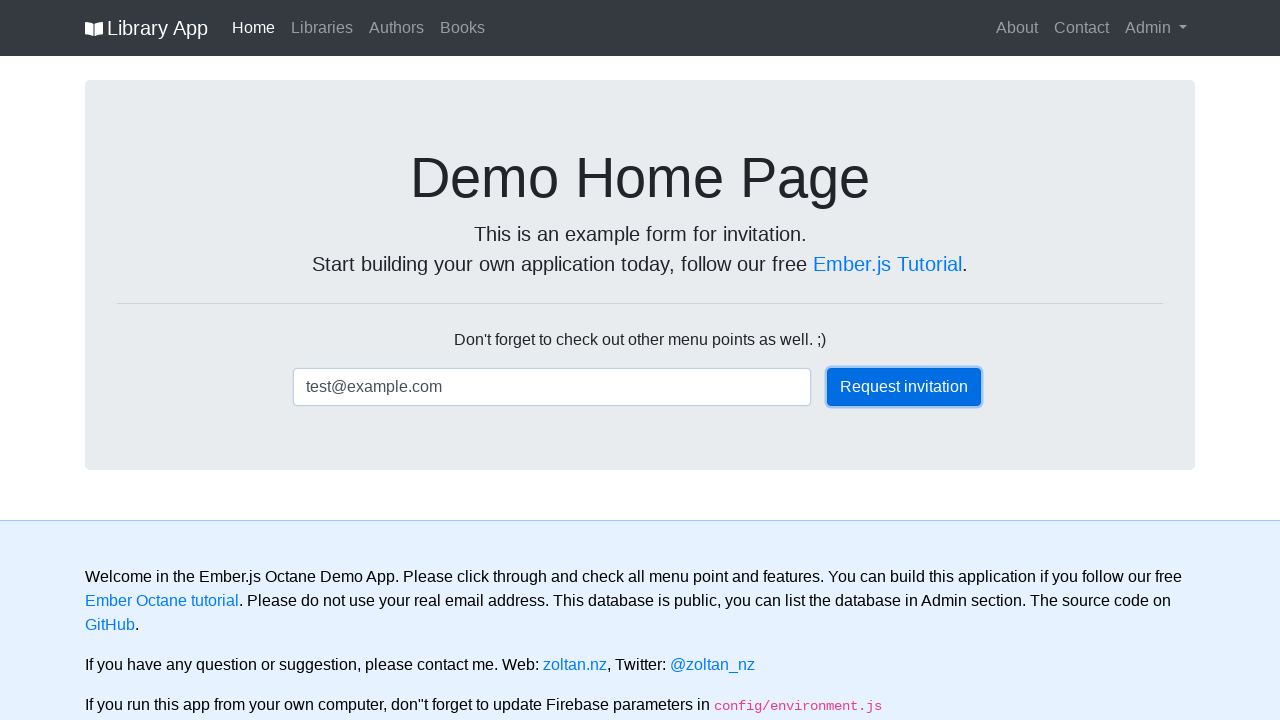

Success message appeared confirming form submission
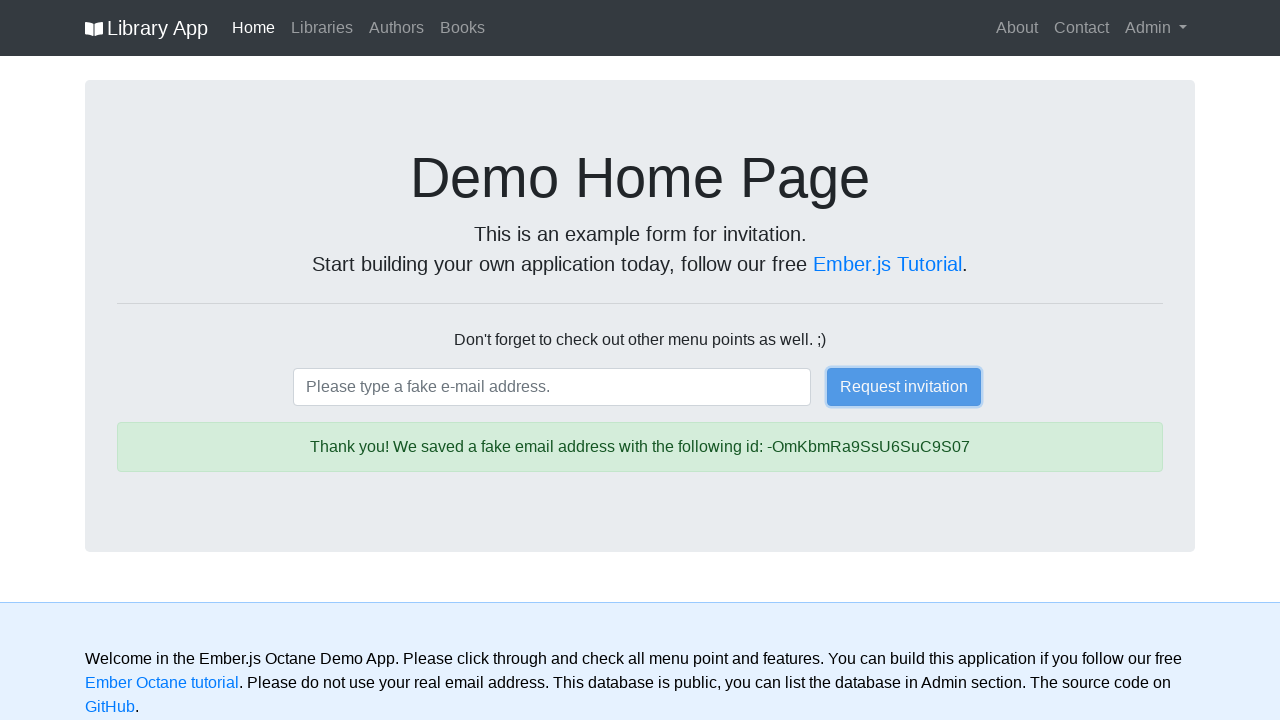

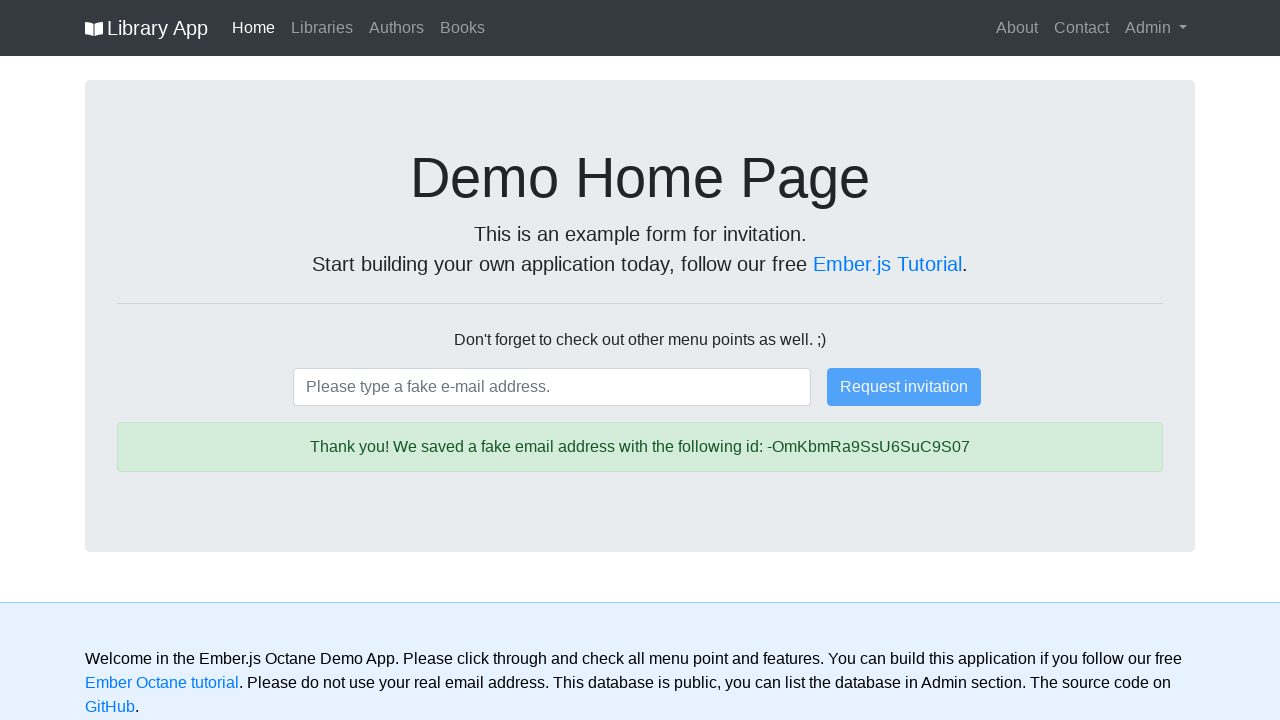